Tests dropdown selection functionality by selecting the "Java" option from a course dropdown menu on an HTML practice page.

Starting URL: https://www.hyrtutorials.com/p/html-dropdown-elements-practice.html

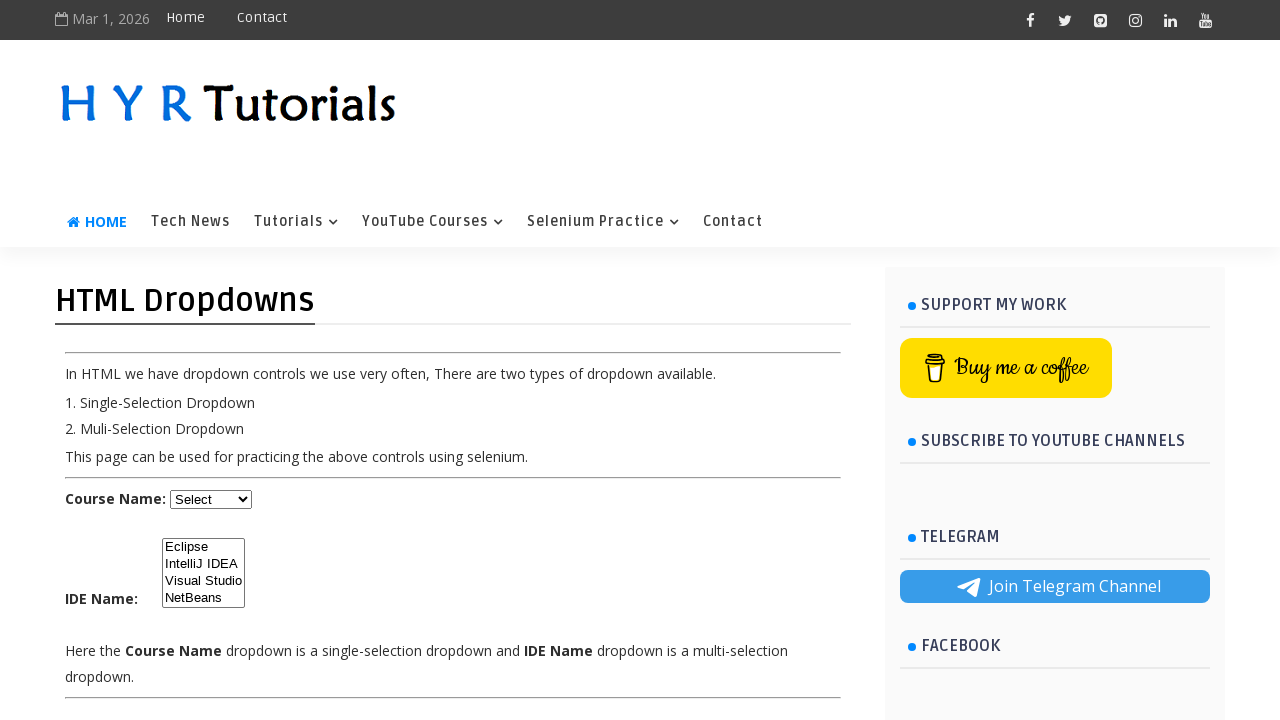

Waited for course dropdown to be visible
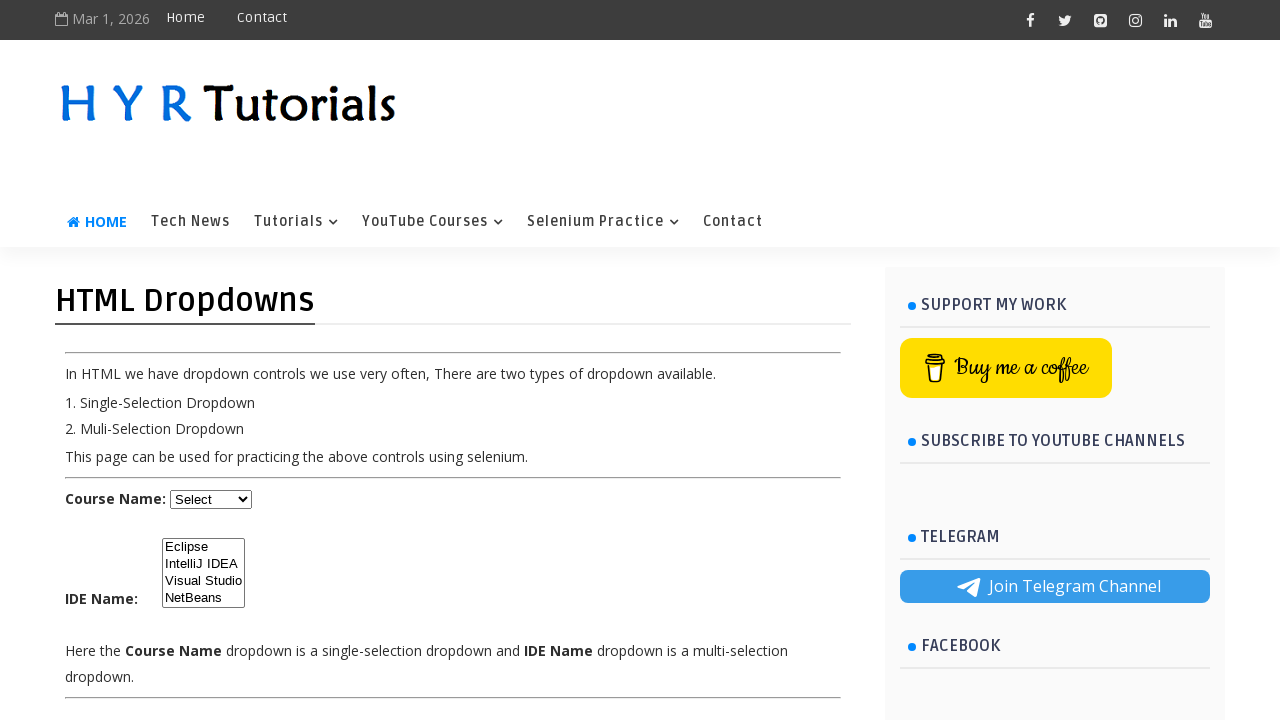

Selected 'Java' option from the course dropdown on select#course
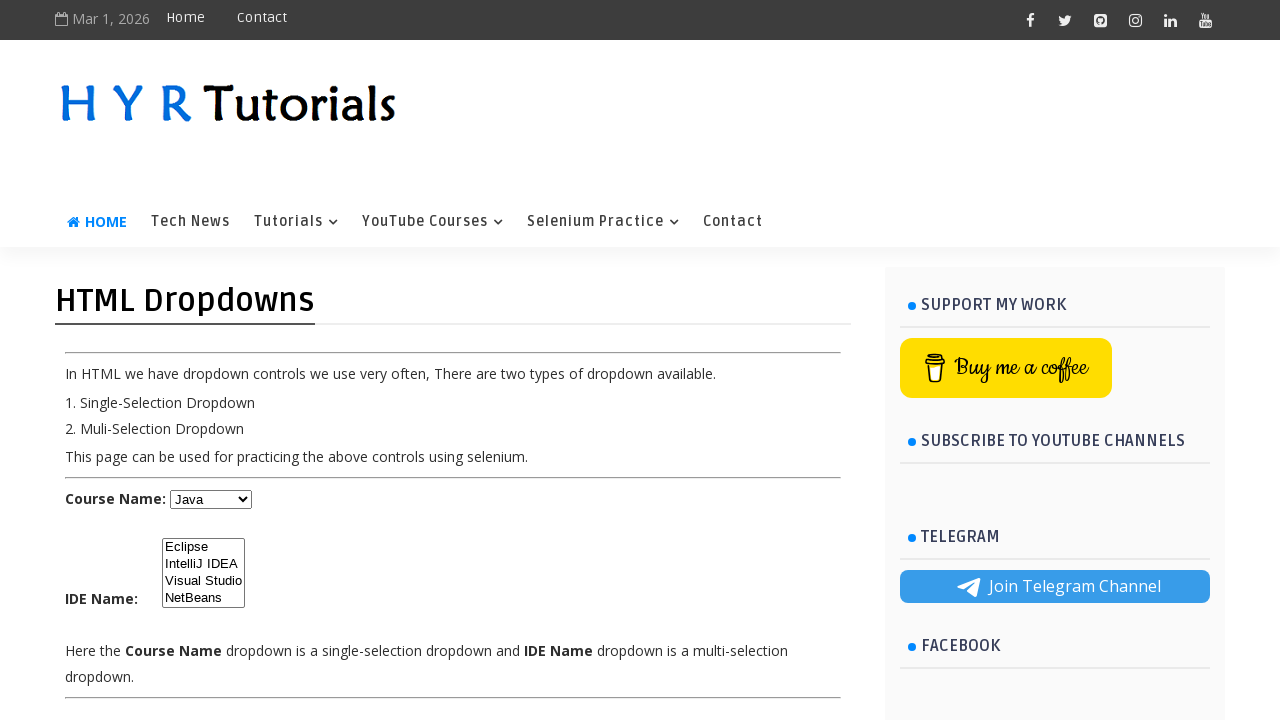

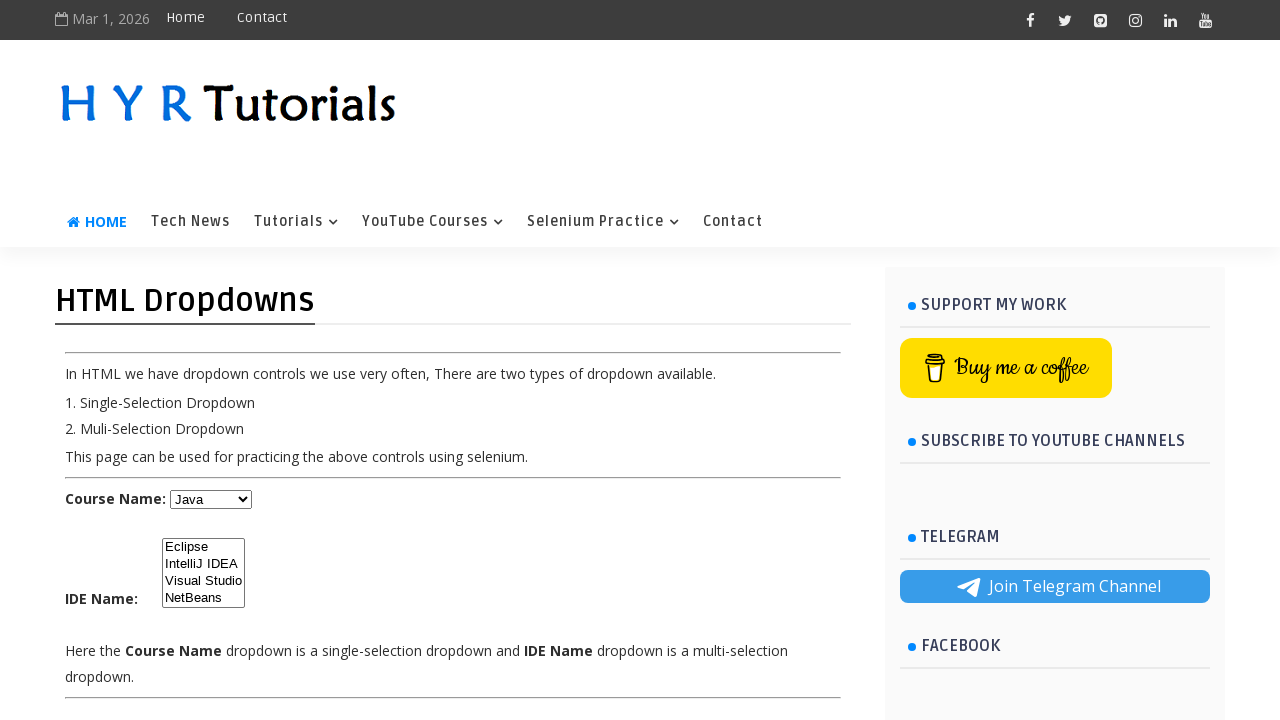